Tests double-click functionality on a w3schools demo page by entering text in a field, double-clicking a button to copy the text to a second field, and verifying the copy was successful.

Starting URL: https://www.w3schools.com/TAgs/tryit.asp?filename=tryhtml5_ev_ondblclick3

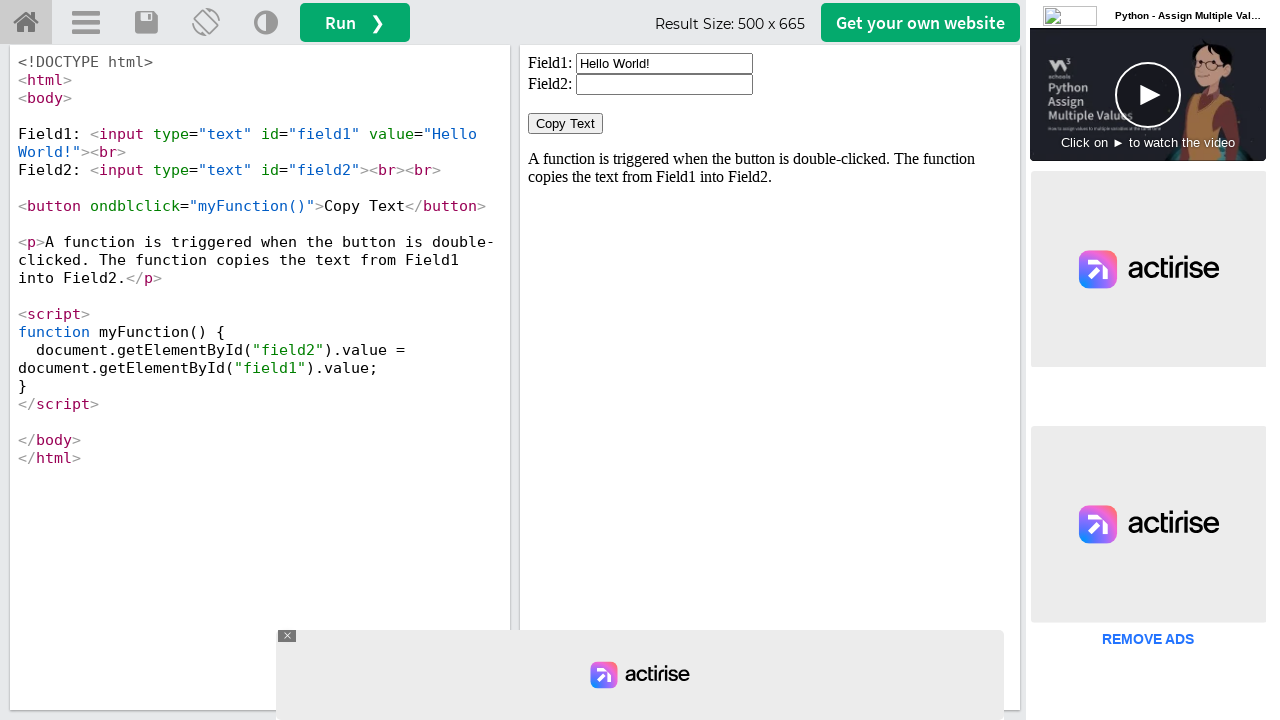

Waited for iframe body to load
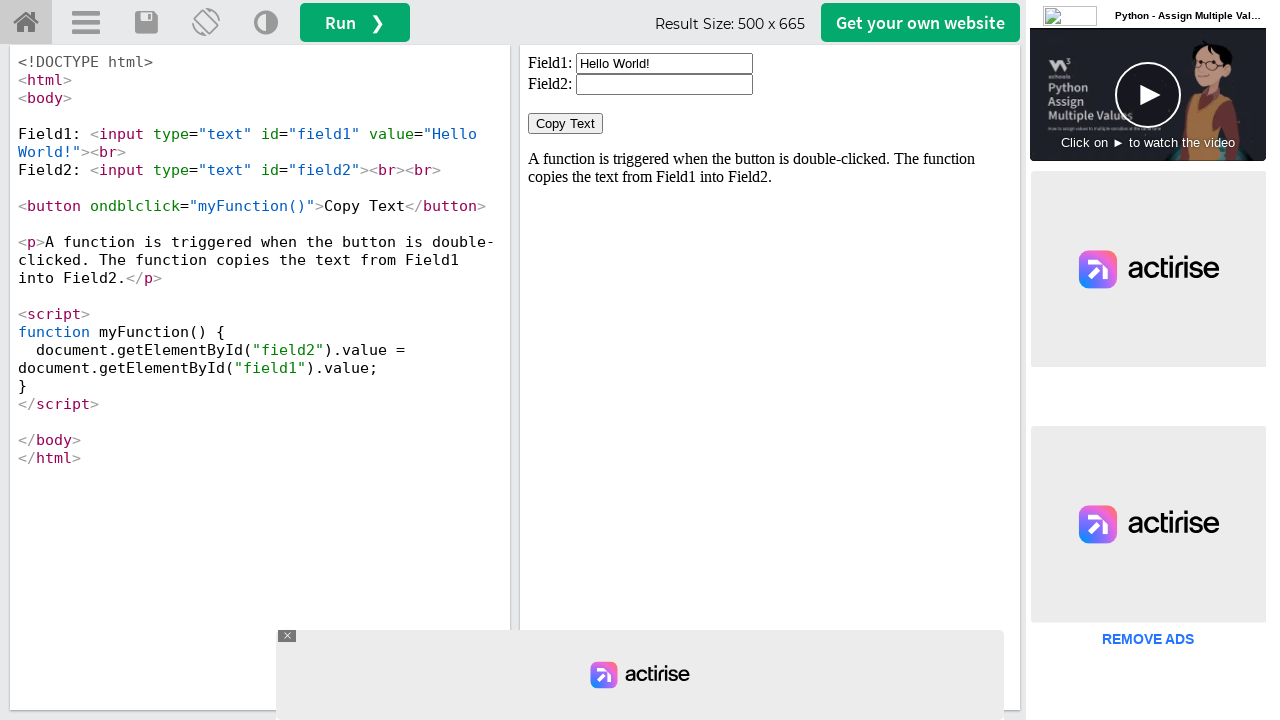

Located the iframeResult frame
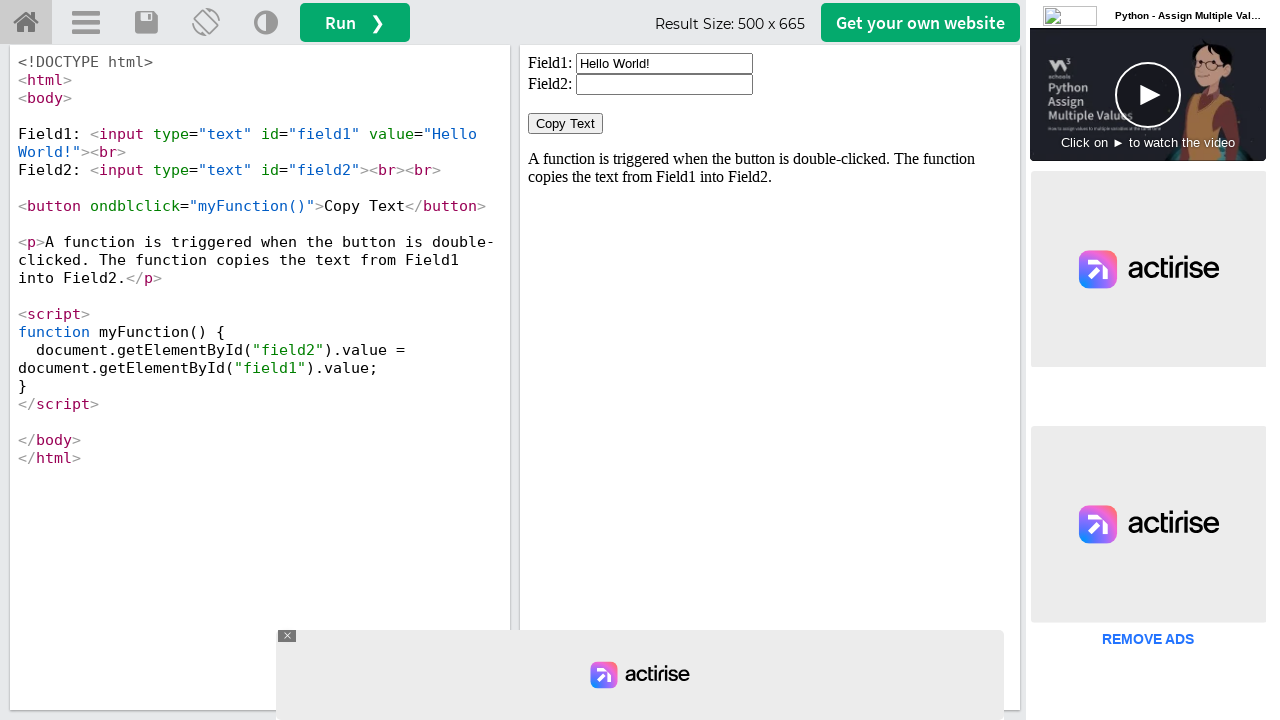

Located first input field (field1)
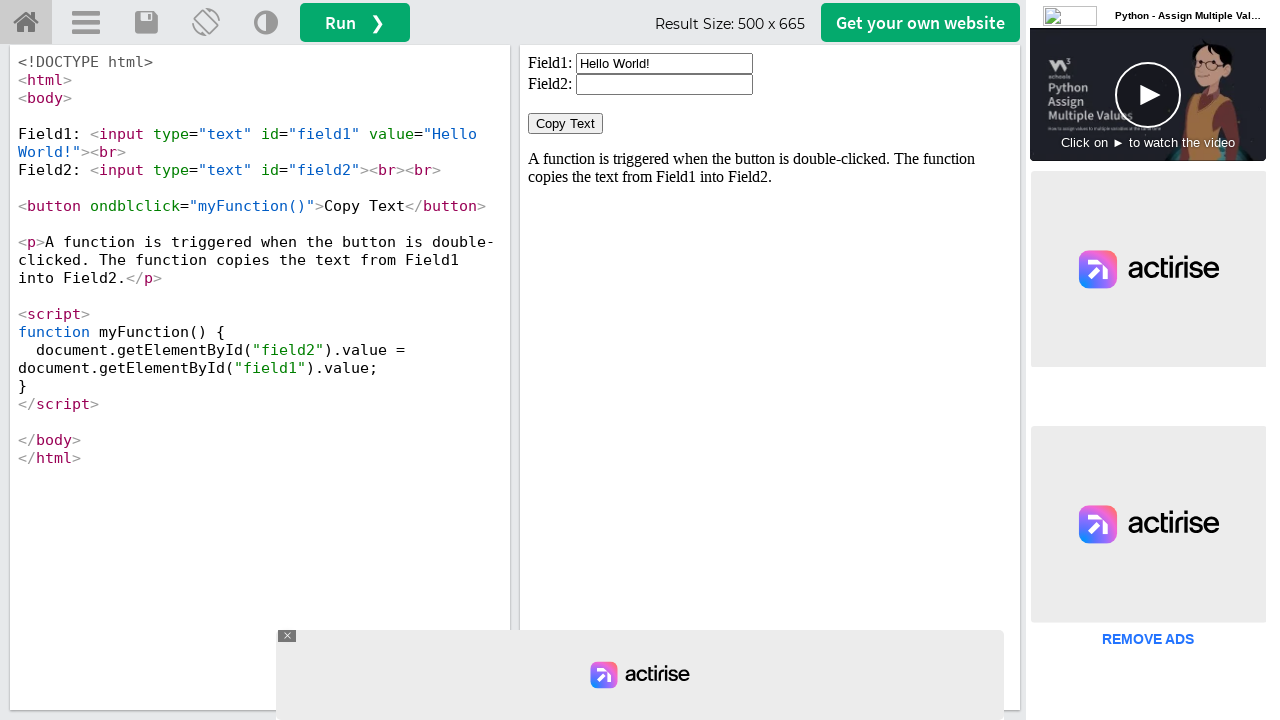

Located second input field (field2)
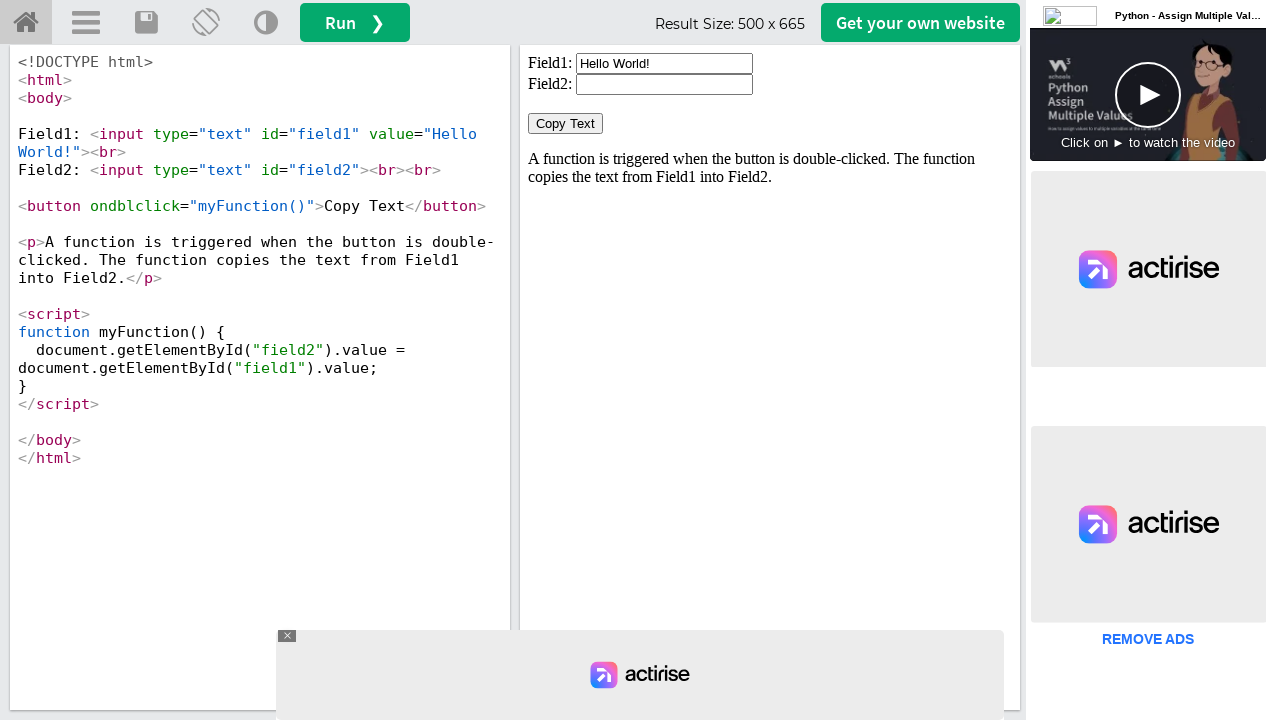

Located the double-click button
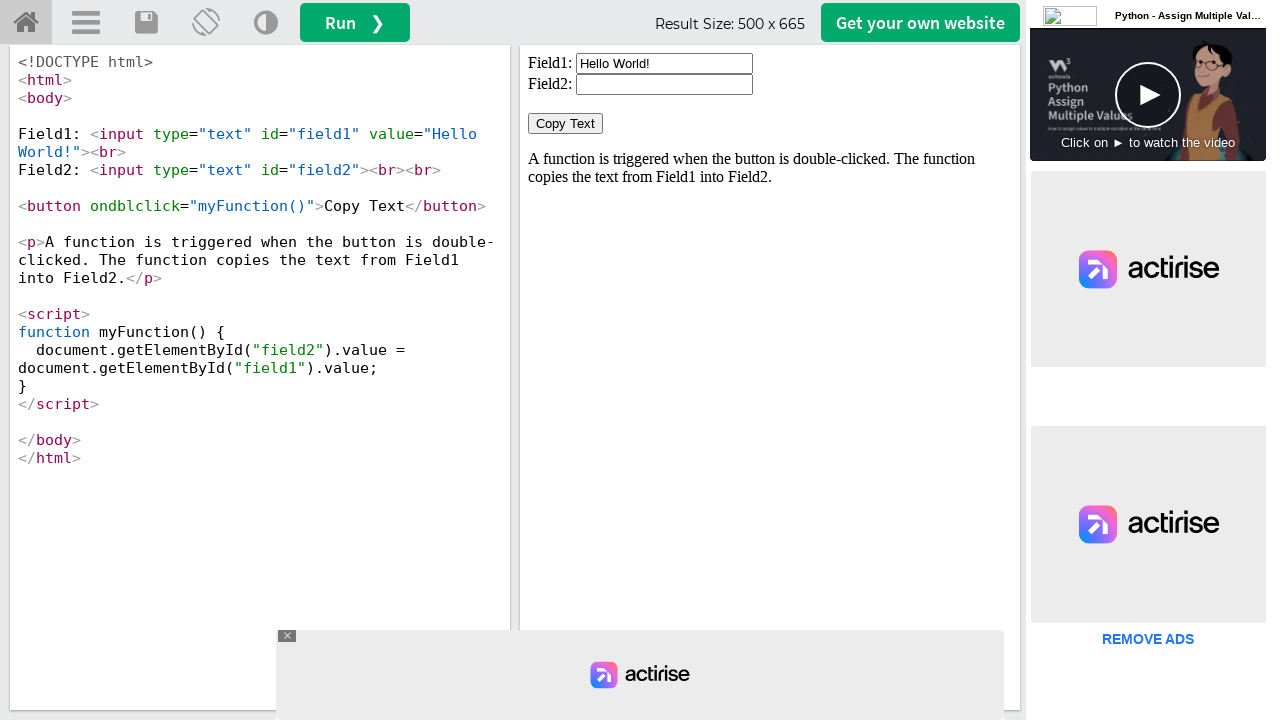

Cleared the first input field on xpath=//input[@id='field1']
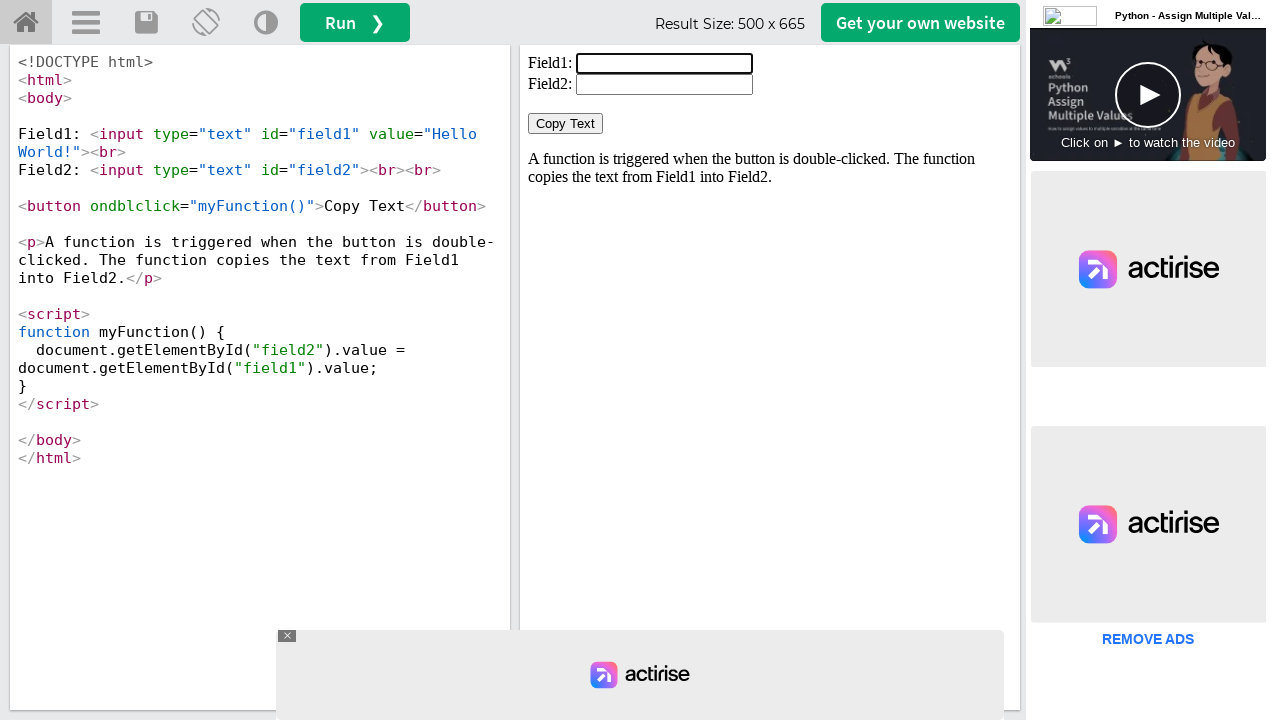

Entered 'Welcome' text in the first input field on xpath=//input[@id='field1']
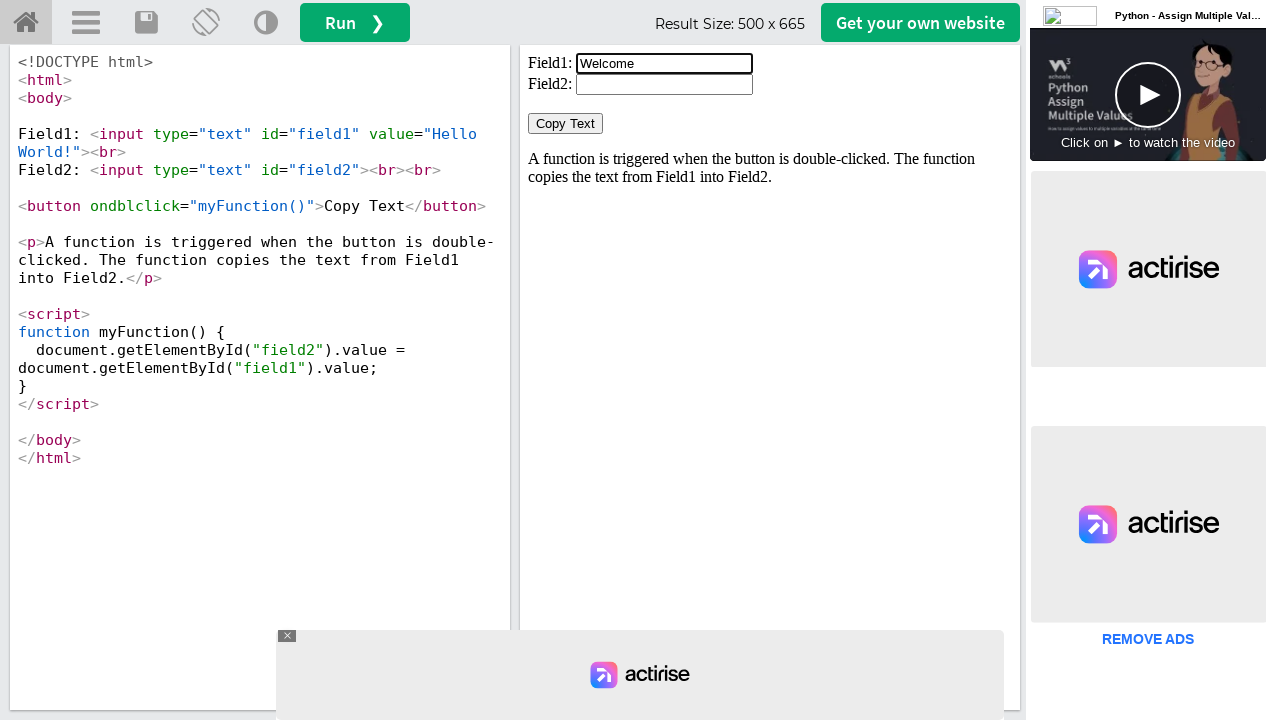

Double-clicked the button to copy text at (566, 124) on xpath=//button[@ondblclick='myFunction()']
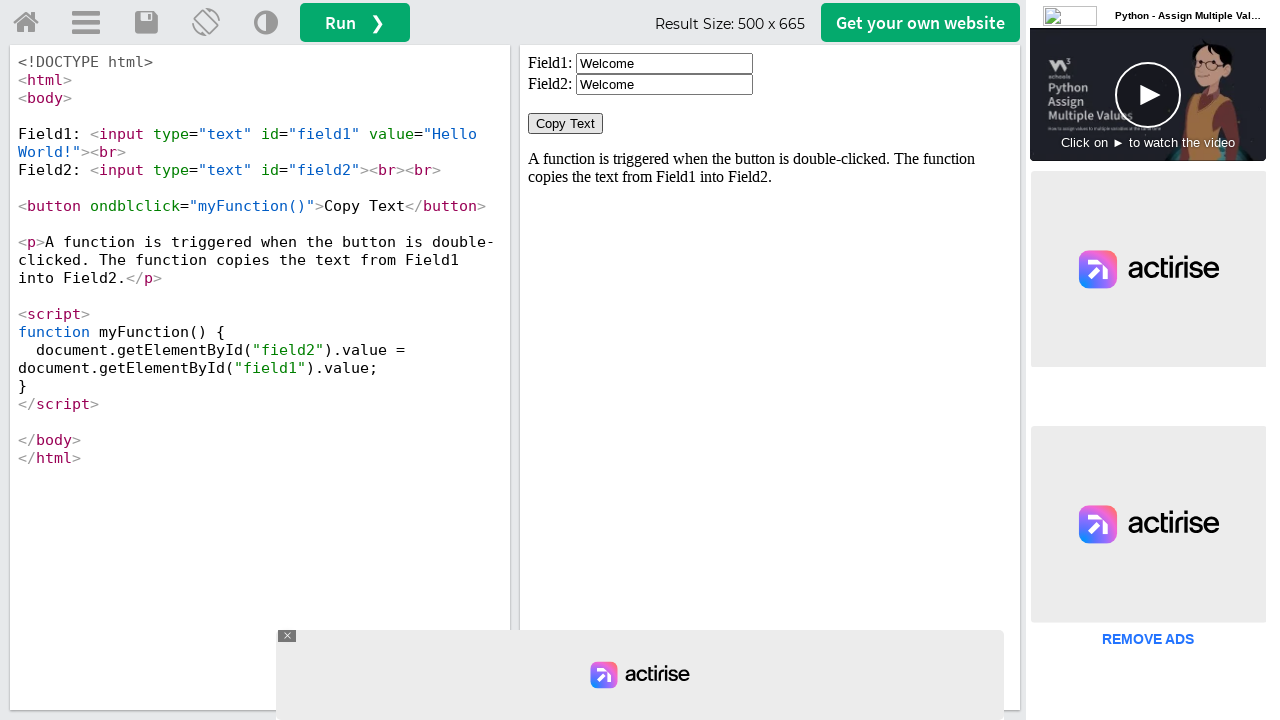

Waited 500ms for the copy action to complete
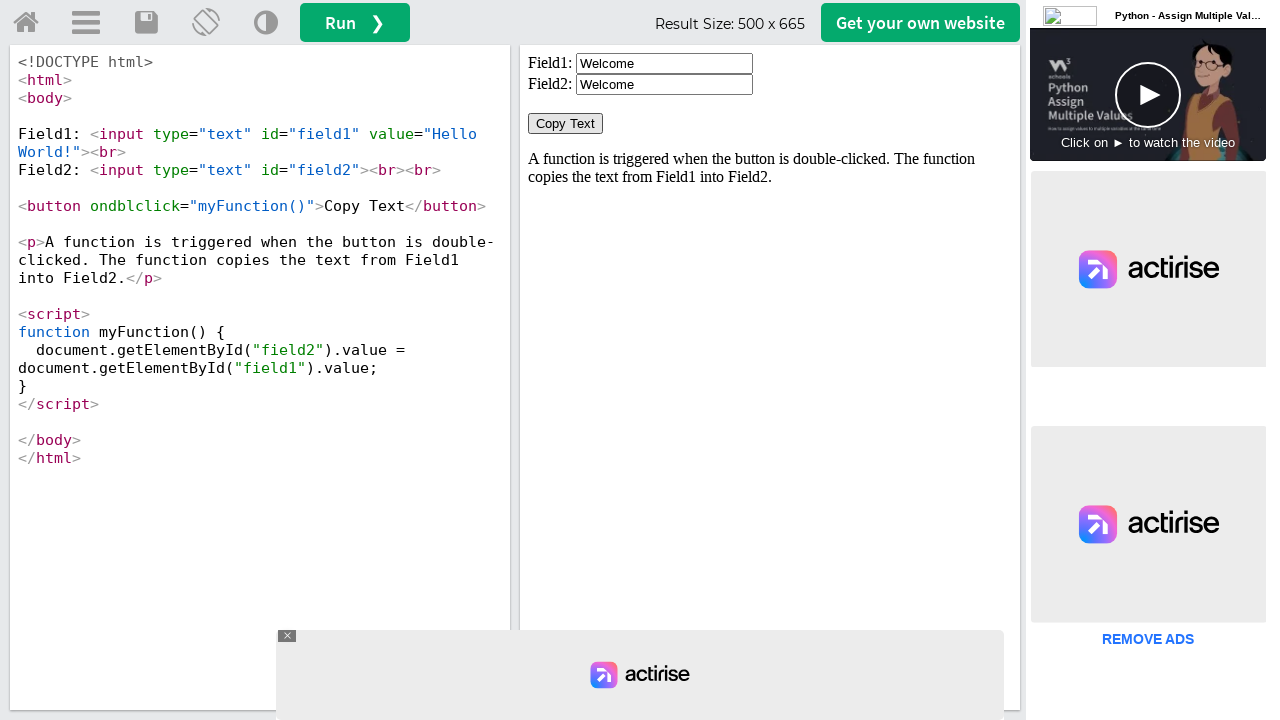

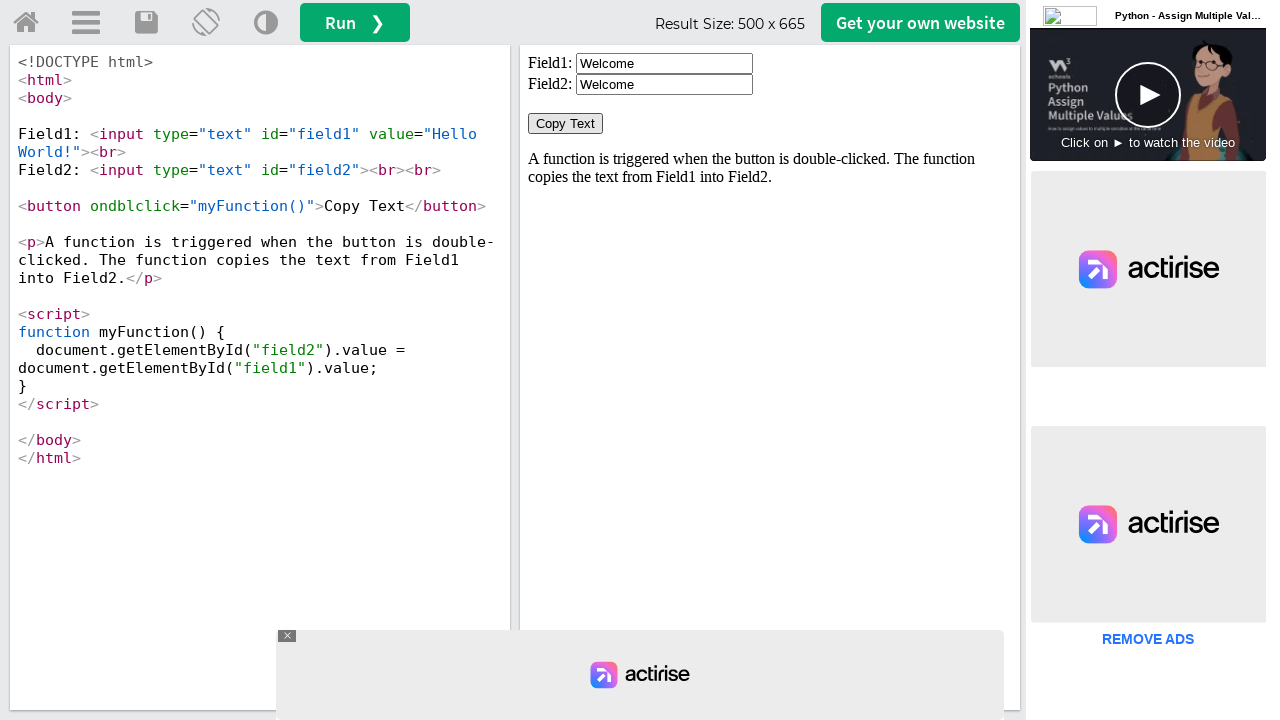